Tests right-click context menu functionality by performing a context click on a demo element

Starting URL: https://swisnl.github.io/jQuery-contextMenu/demo.html

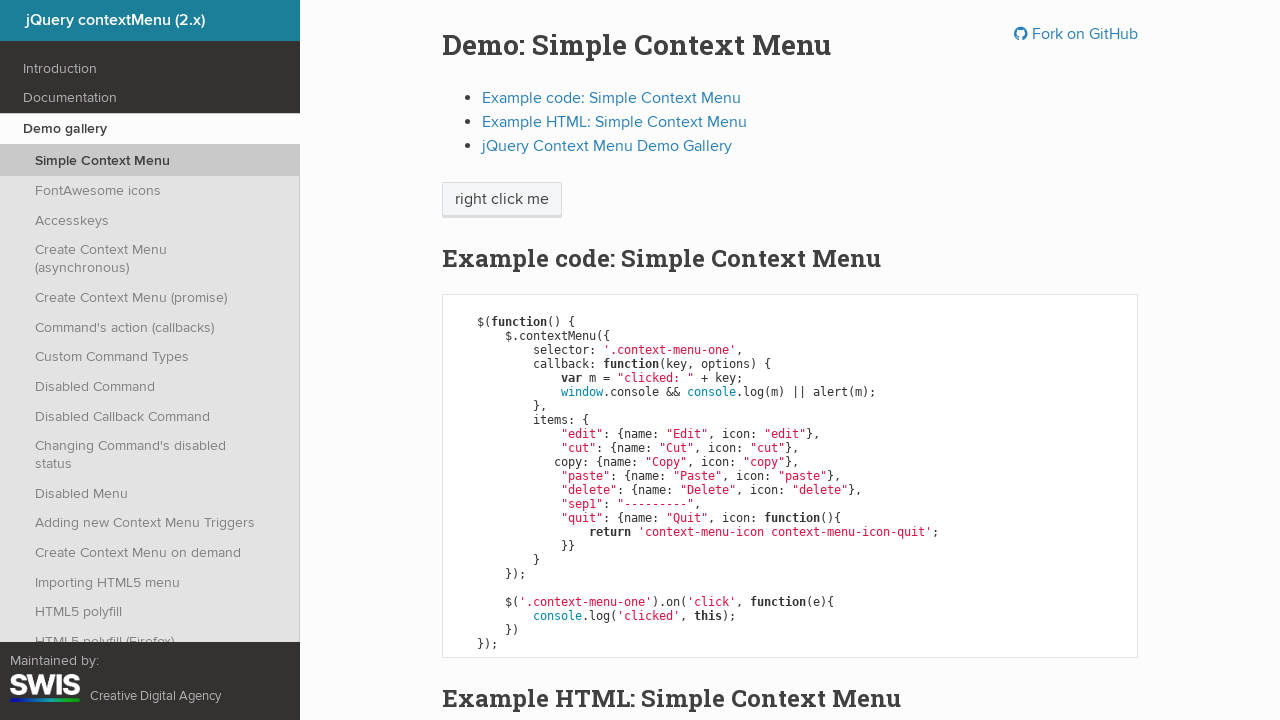

Located context menu demo element
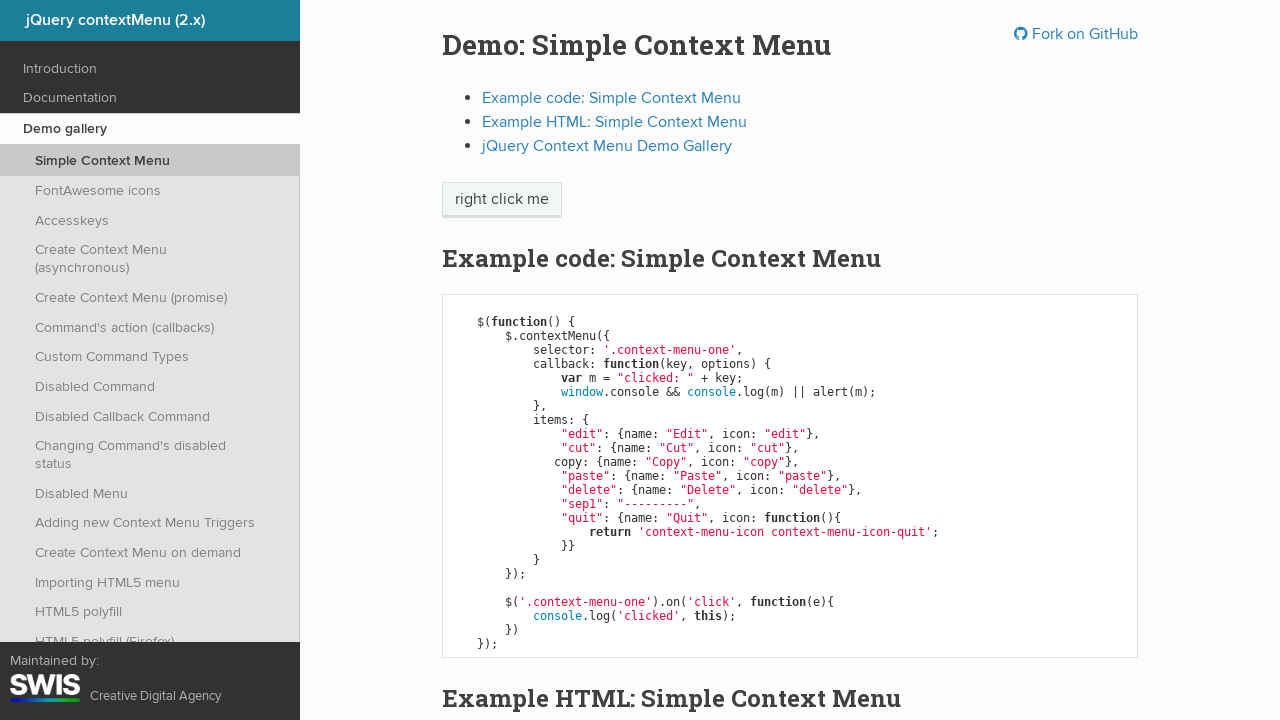

Performed right-click context menu action on demo element at (502, 200) on xpath=//html/body/div/section/div/div/div/p/span
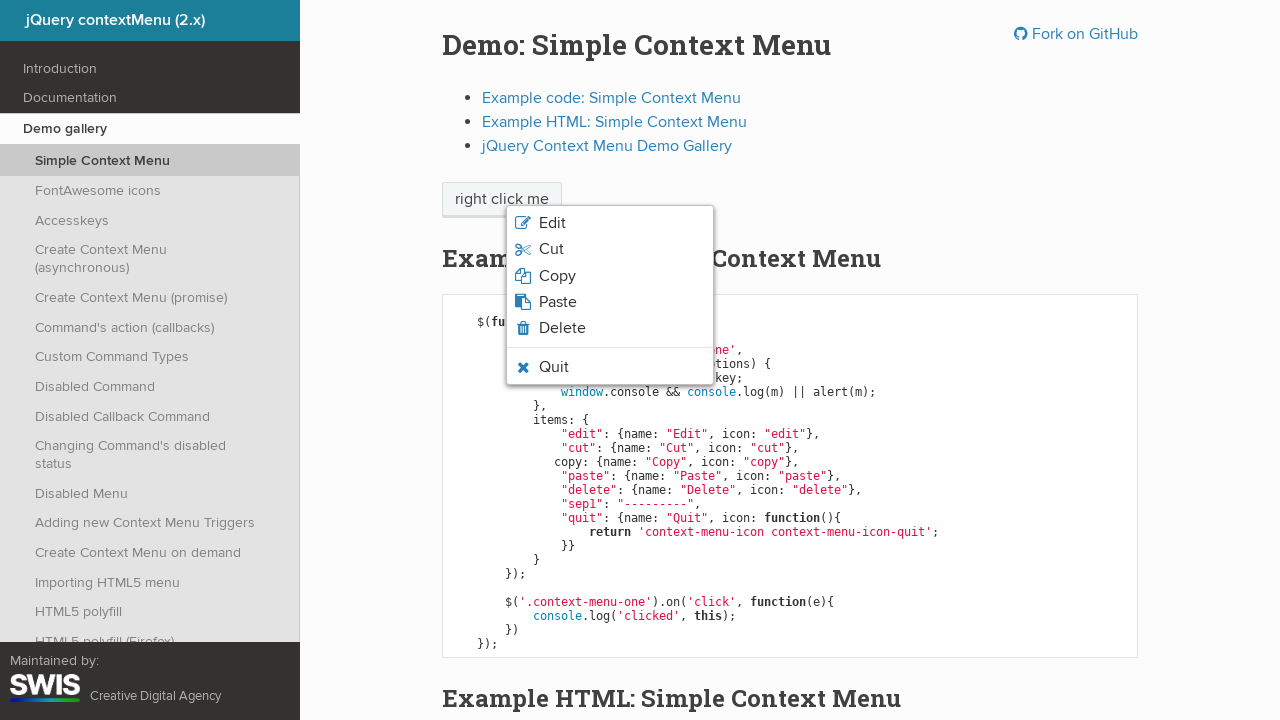

Context menu appeared and became visible
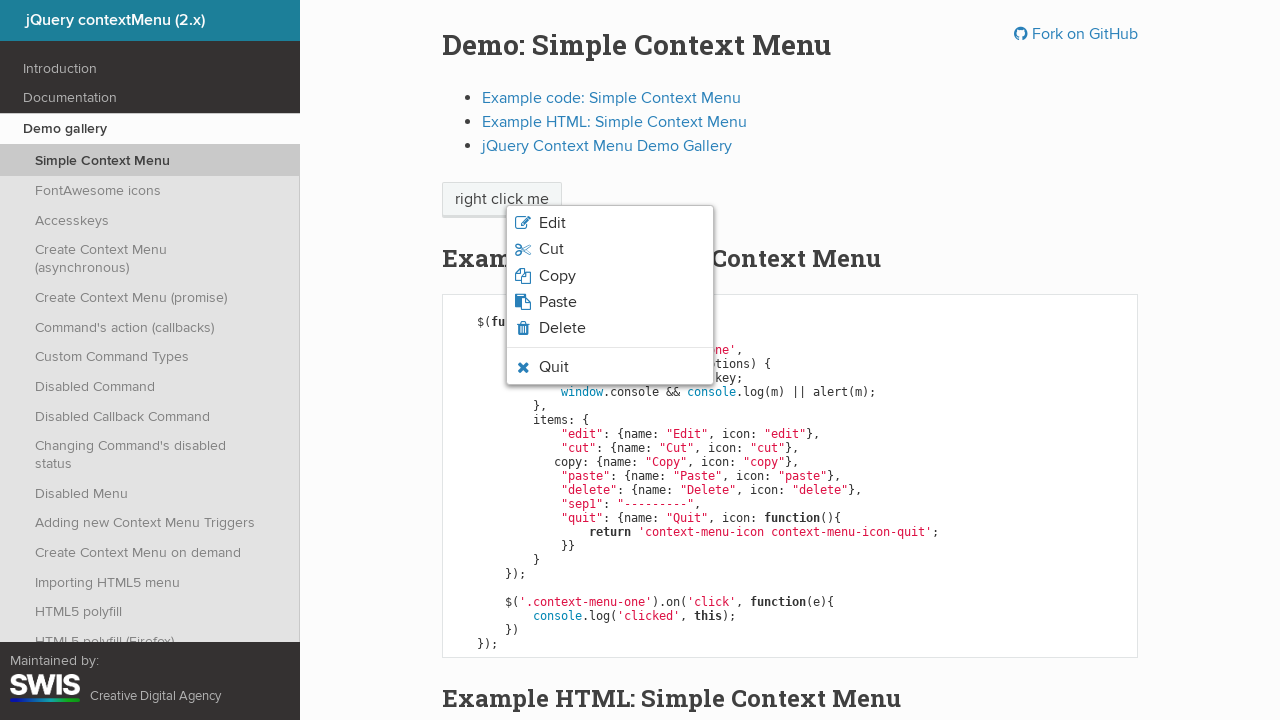

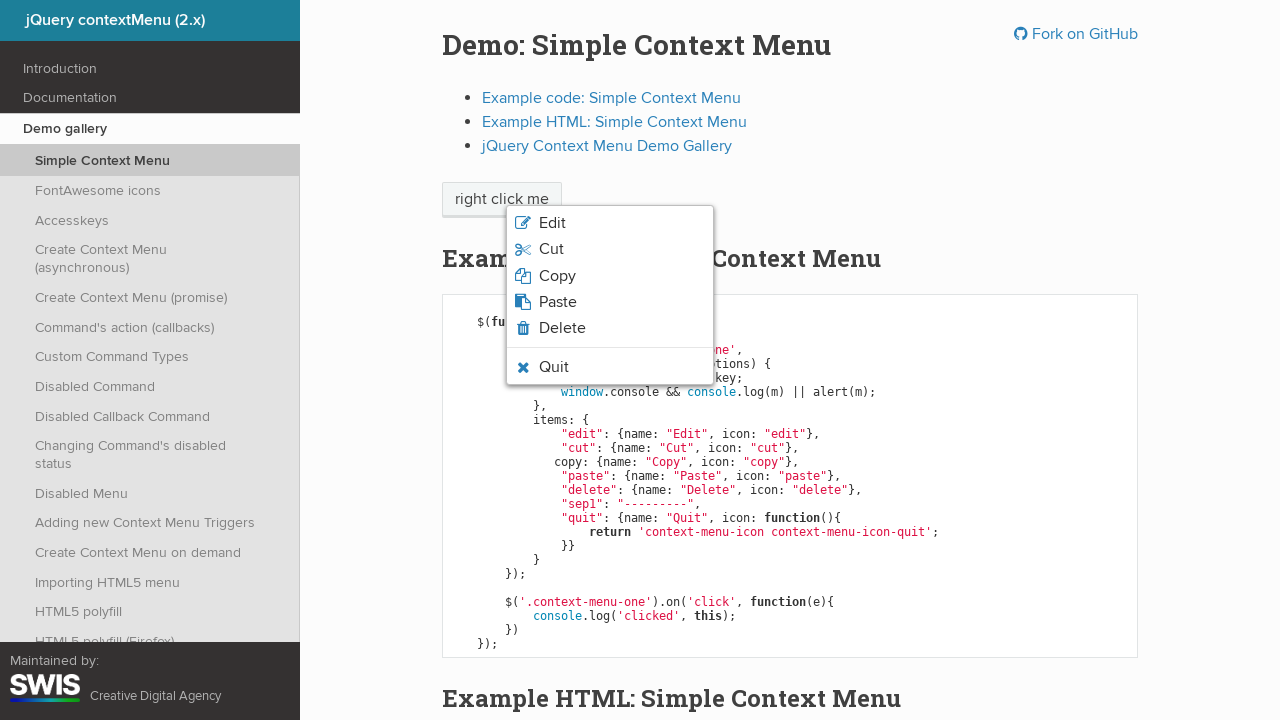